Tests deleting a Kanban card by locating a card in one of the columns, clicking on it, then using the delete option from the menu to remove the task.

Starting URL: https://kanban-566d8.firebaseapp.com/

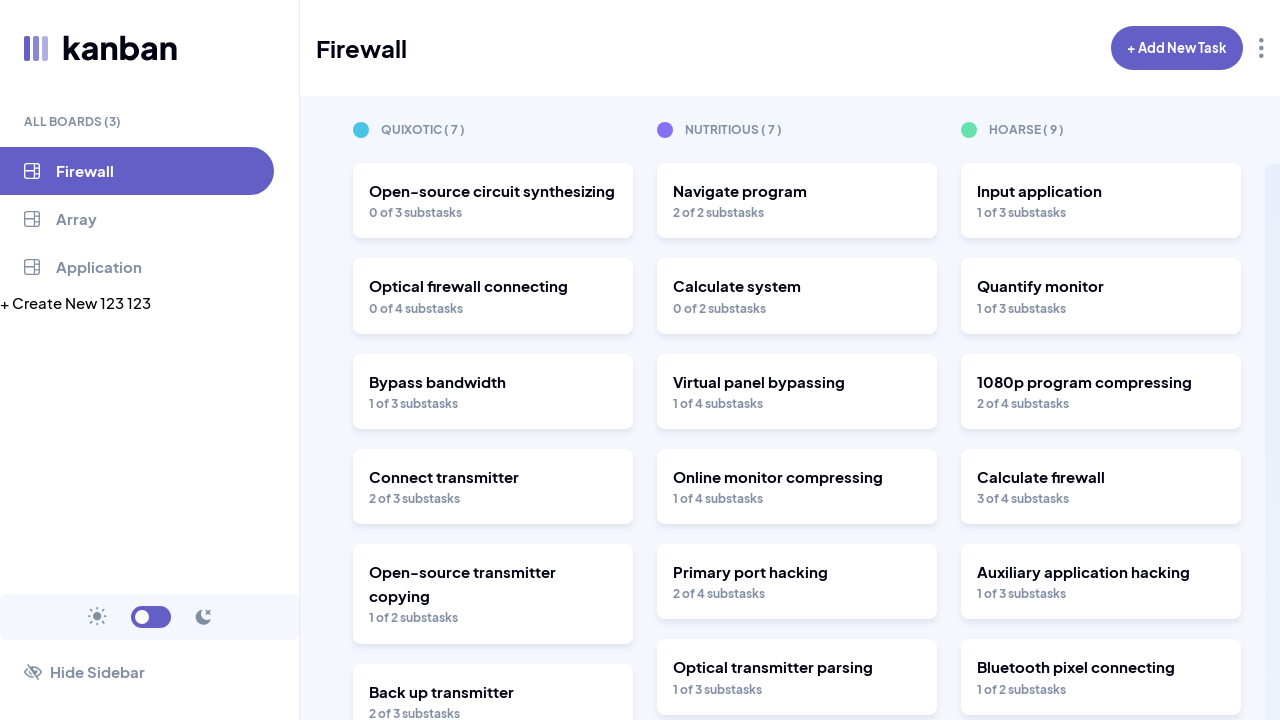

Located first card in column 1
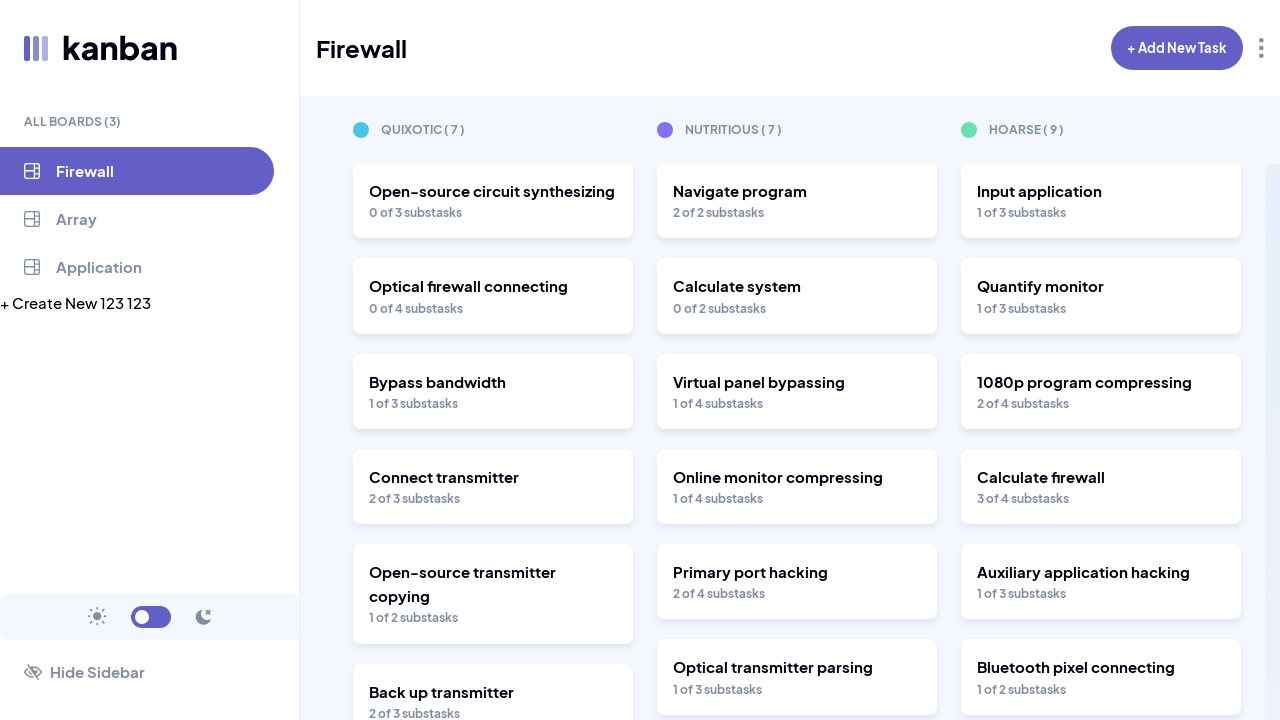

Checked if card in column 1 is visible
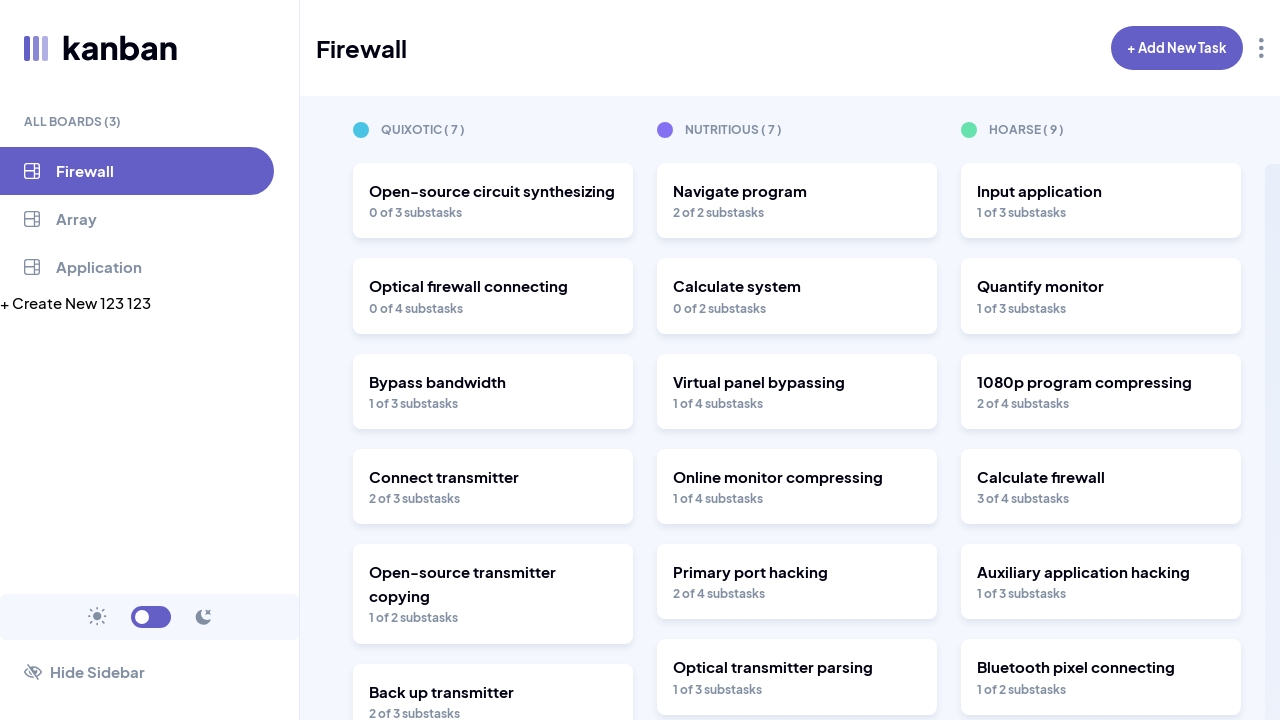

Clicked on card in column 1 at (493, 201) on body div section:nth-child(1) article.bg-white >> nth=0
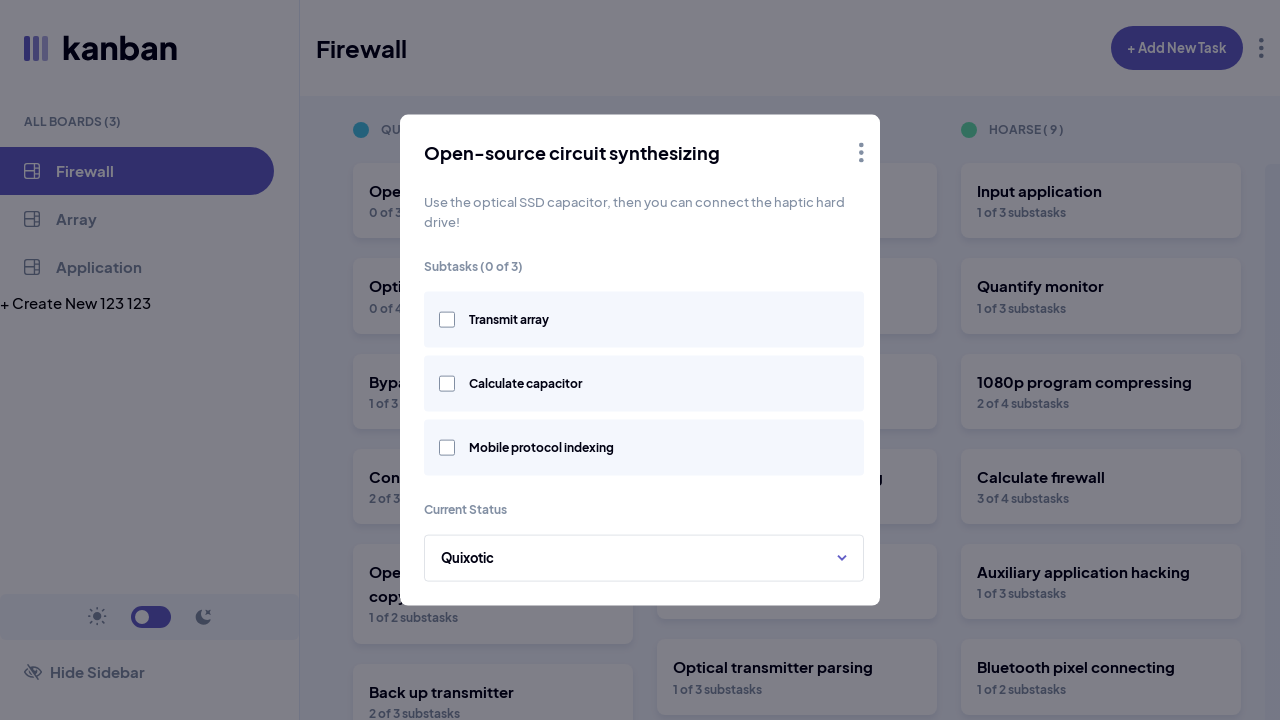

Located delete menu icon
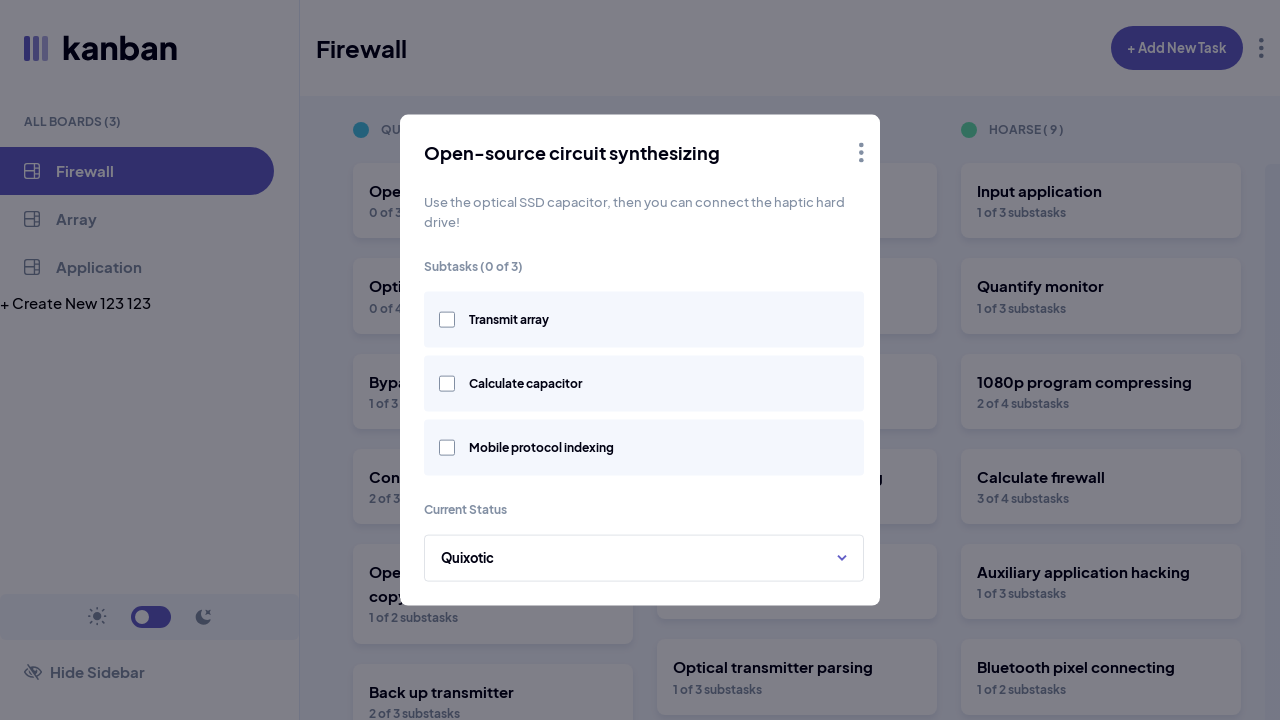

Clicked delete menu icon at (862, 153) on (//*[name()='svg'][@class='fill-medium-grey'])[2]
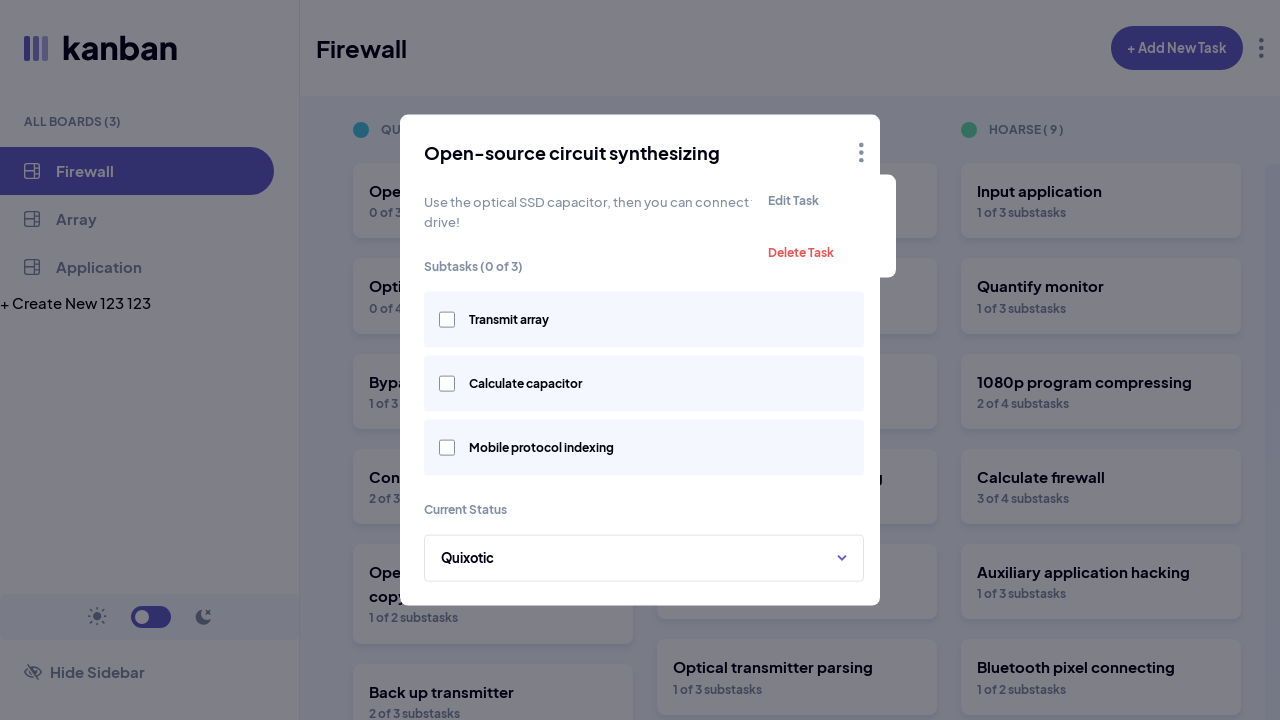

Clicked 'Delete Task' option from menu at (824, 252) on internal:text="Delete Task"i
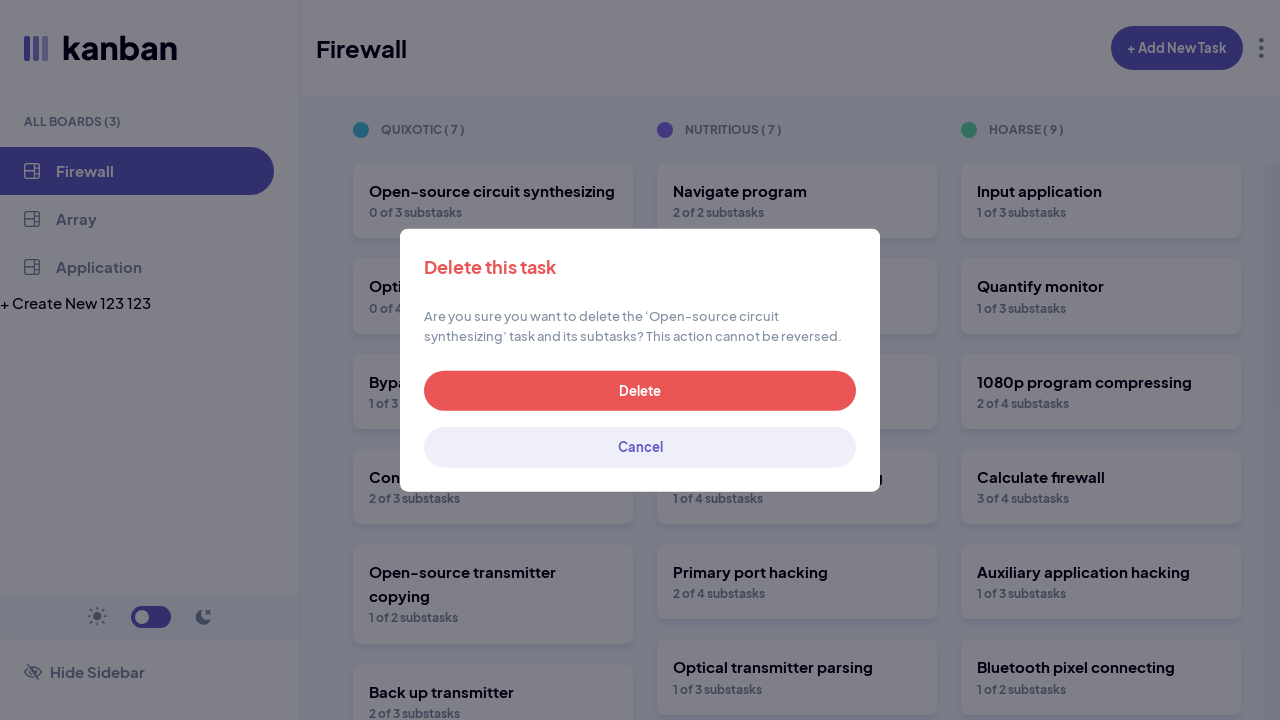

Confirmed deletion by clicking Delete button at (640, 391) on internal:role=button[name="Delete"i]
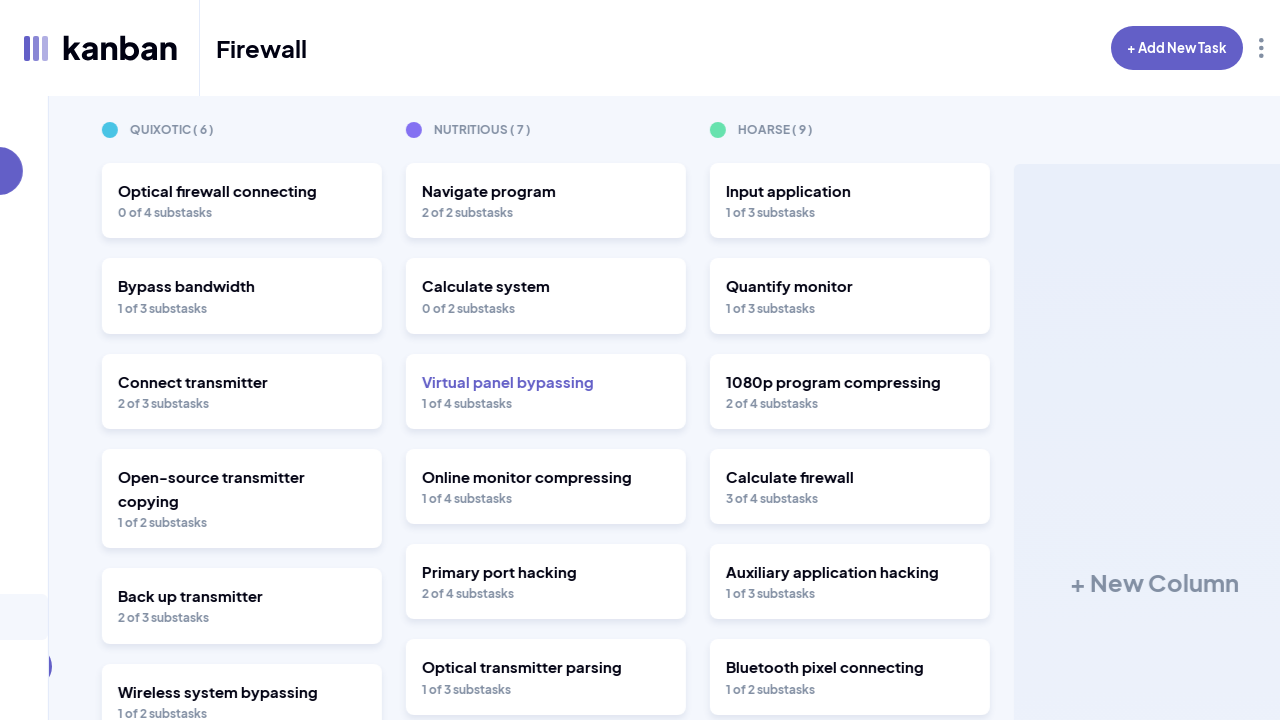

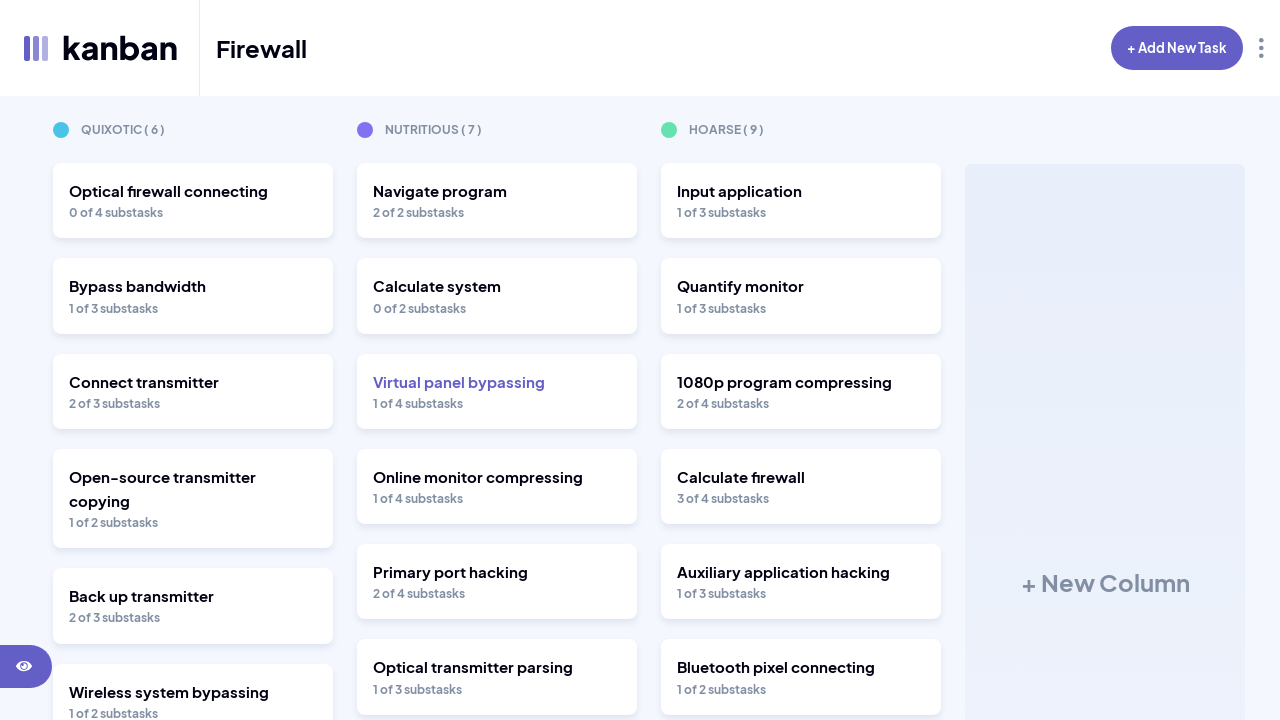